Tests that new todo items are appended to the bottom of the list and displays correct count

Starting URL: https://demo.playwright.dev/todomvc

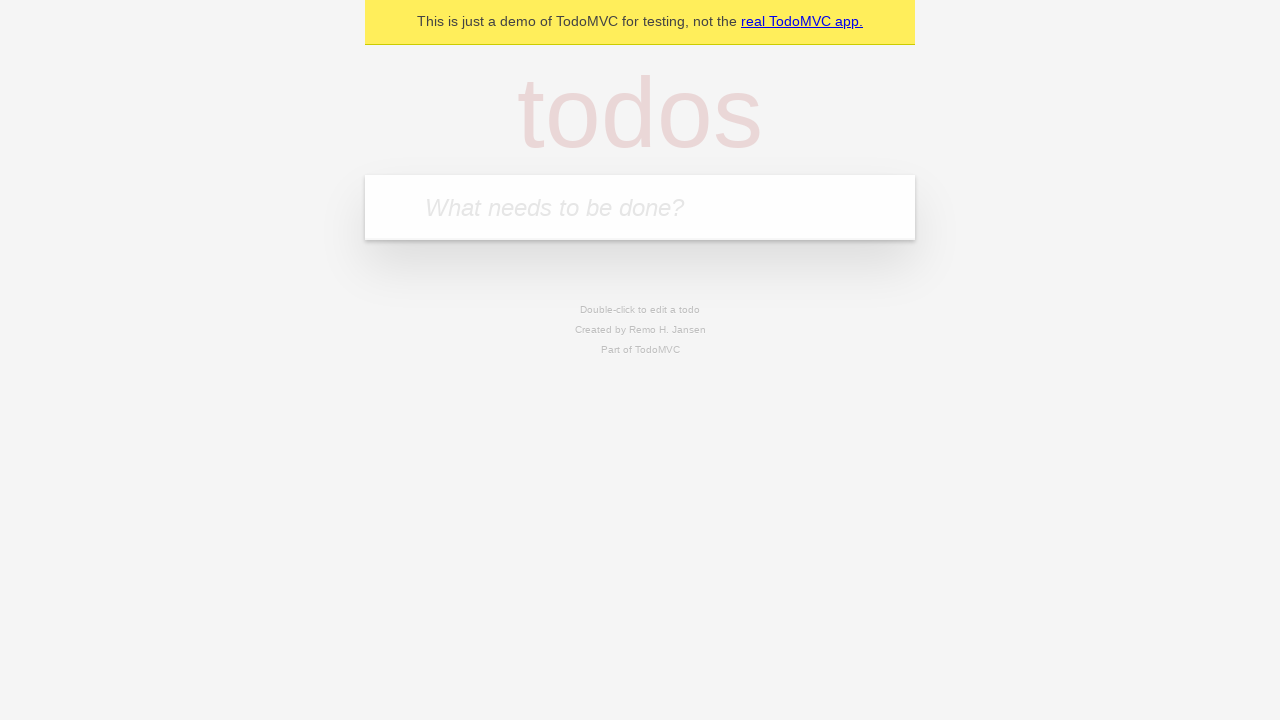

Located the 'What needs to be done?' input field
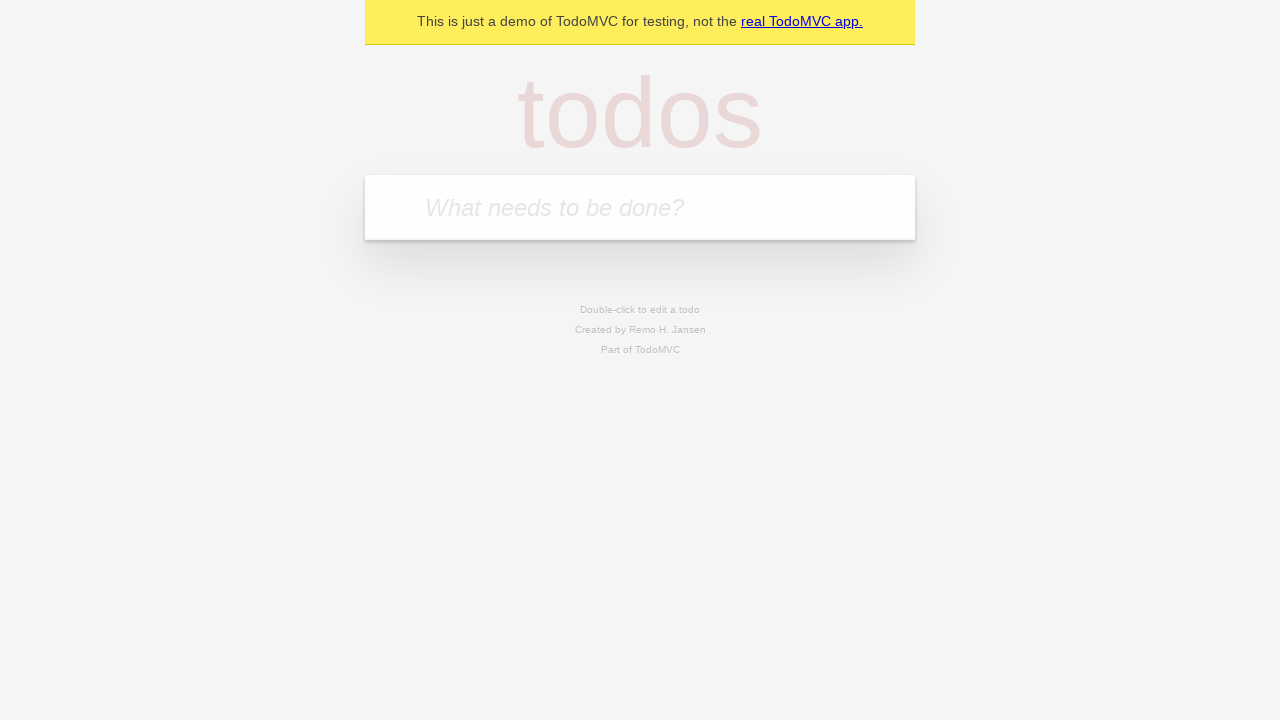

Filled first todo: 'buy some cheese' on internal:attr=[placeholder="What needs to be done?"i]
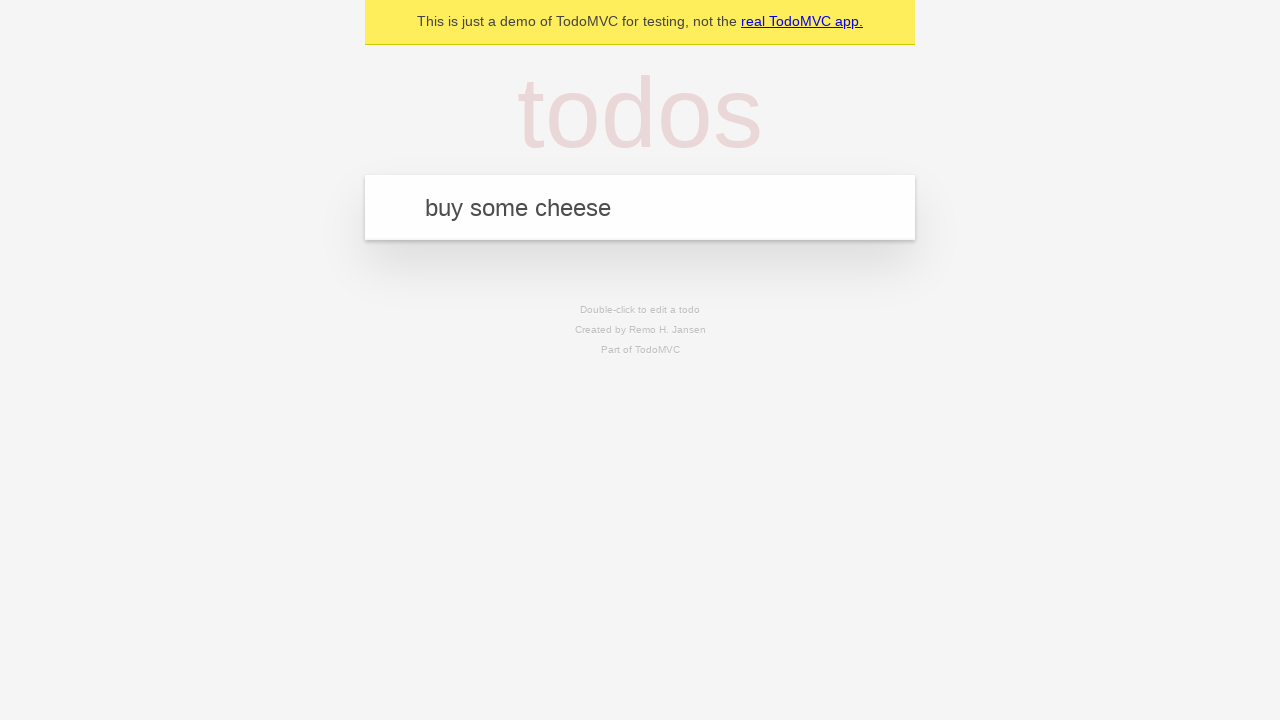

Pressed Enter to add first todo item on internal:attr=[placeholder="What needs to be done?"i]
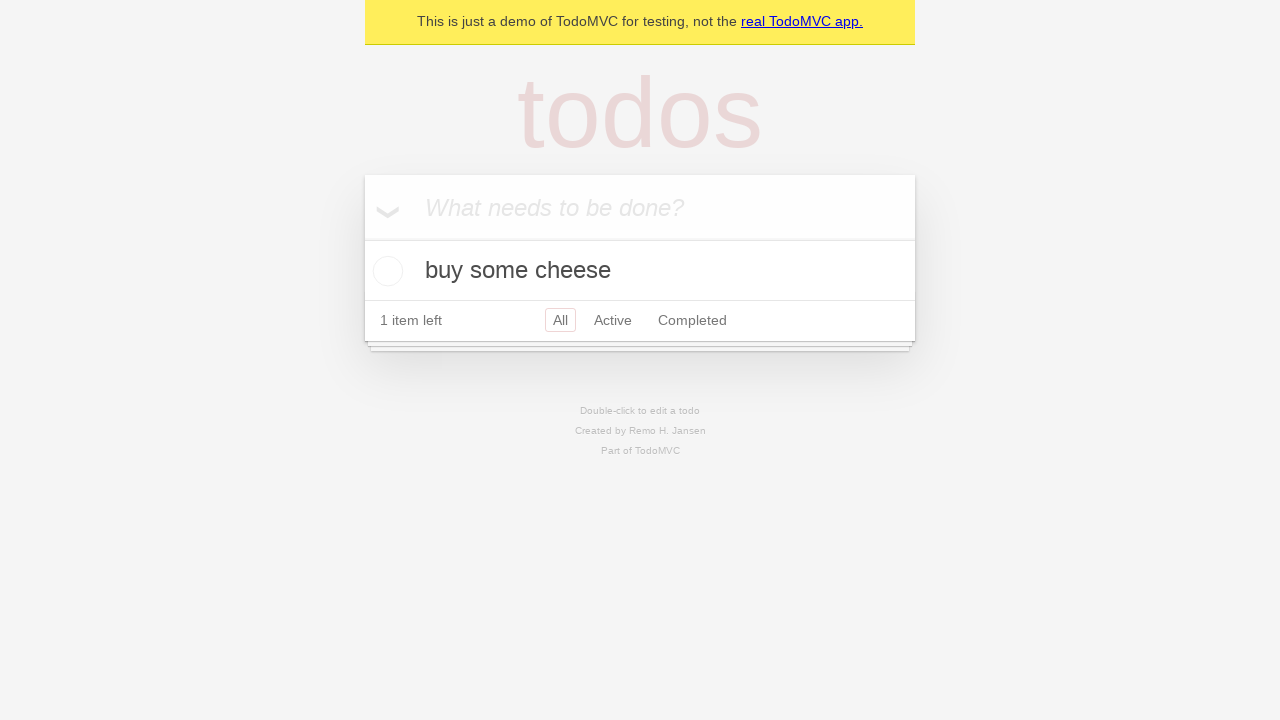

Filled second todo: 'feed the cat' on internal:attr=[placeholder="What needs to be done?"i]
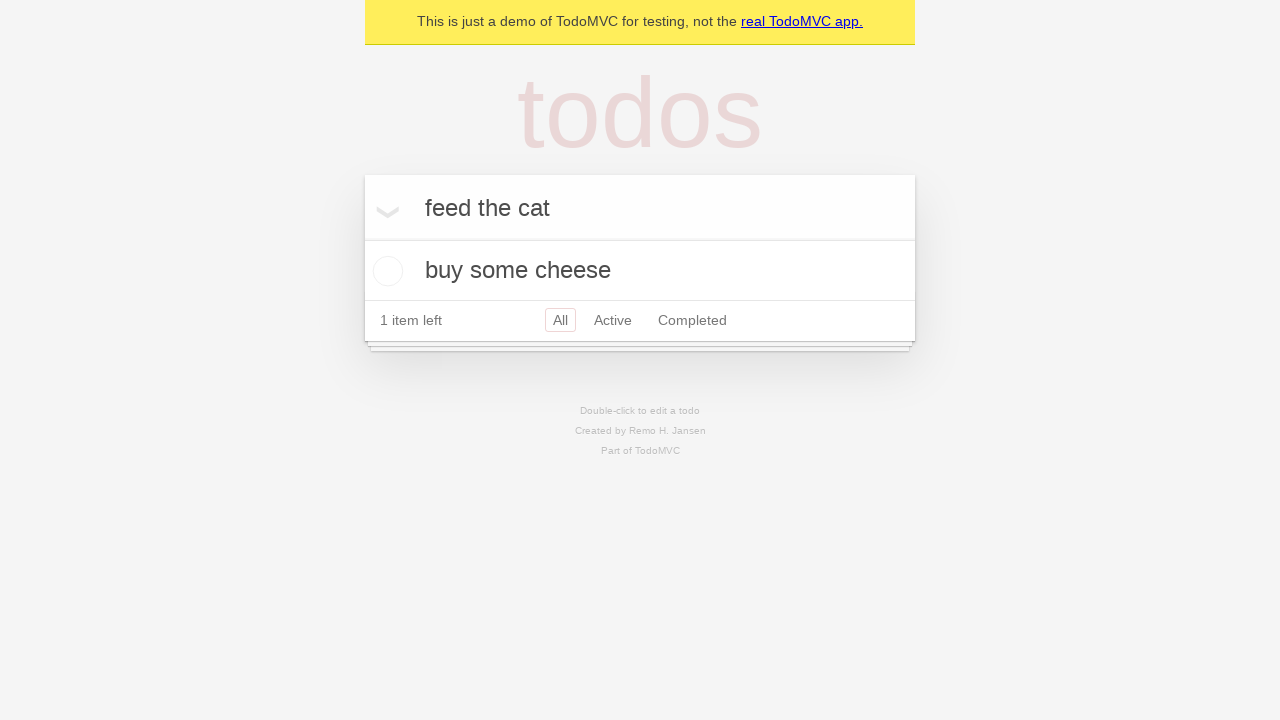

Pressed Enter to add second todo item on internal:attr=[placeholder="What needs to be done?"i]
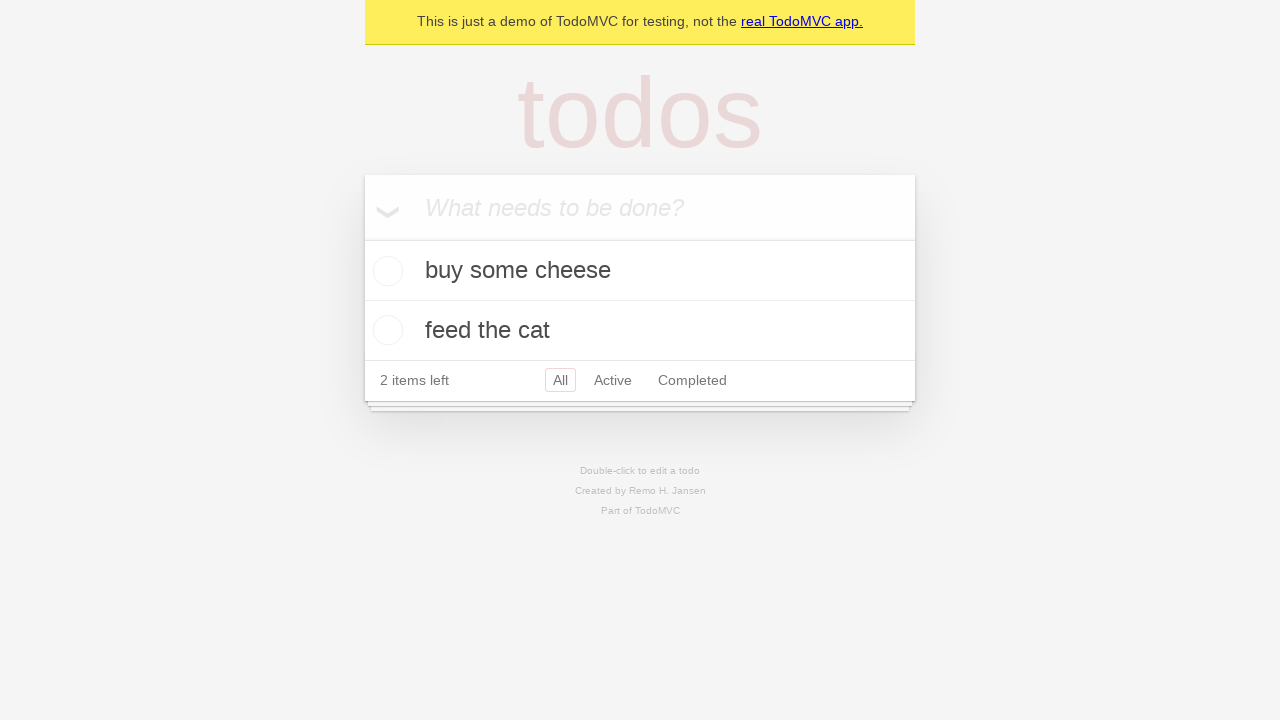

Filled third todo: 'book a doctors appointment' on internal:attr=[placeholder="What needs to be done?"i]
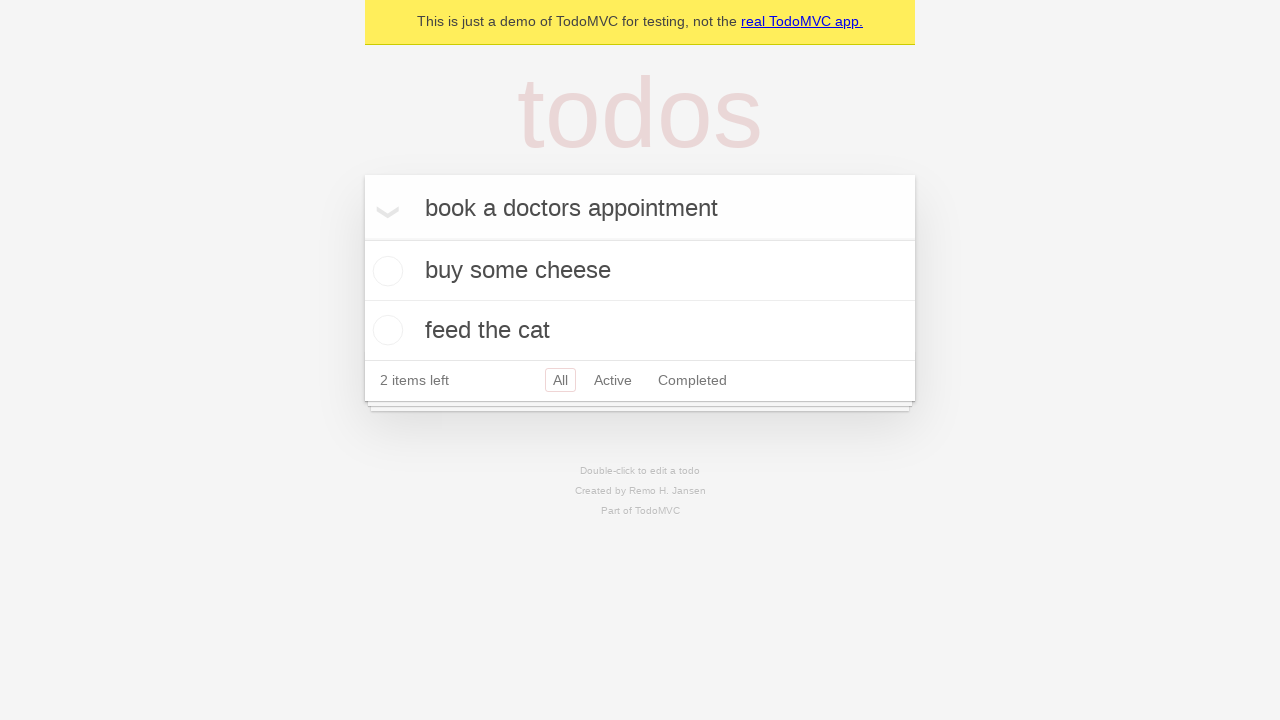

Pressed Enter to add third todo item on internal:attr=[placeholder="What needs to be done?"i]
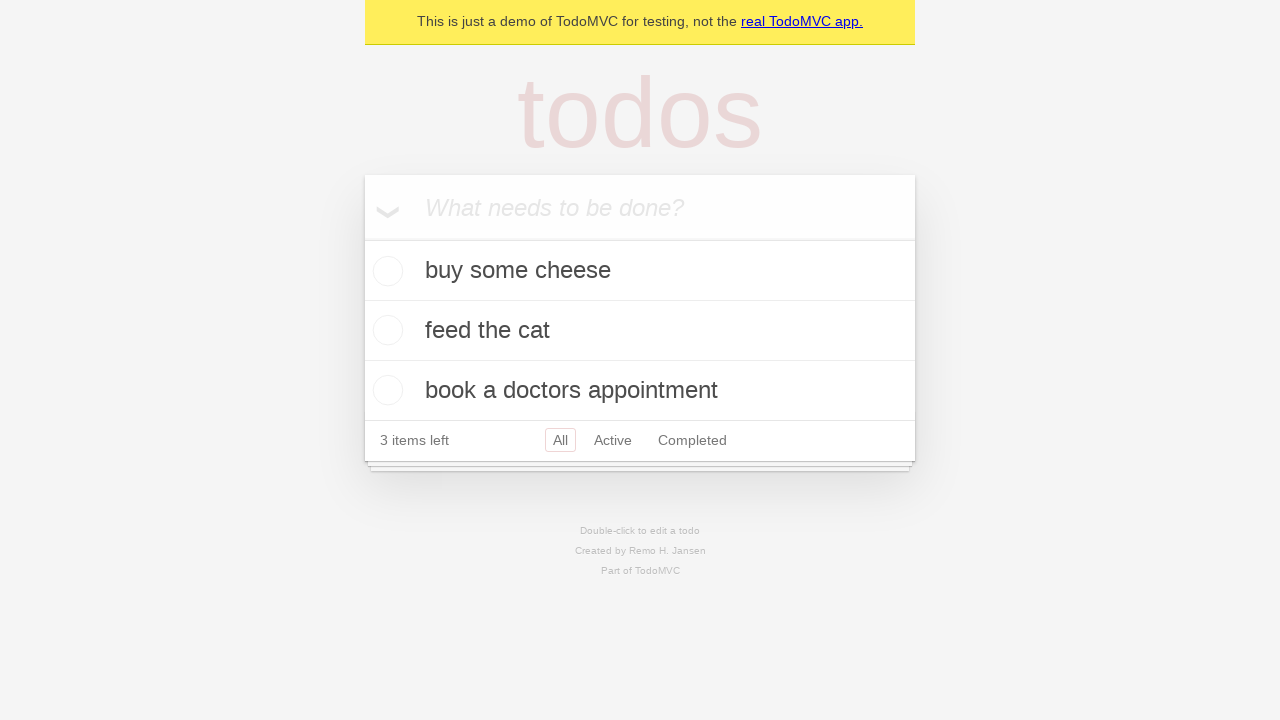

Todo count element is visible, confirming all 3 items were added
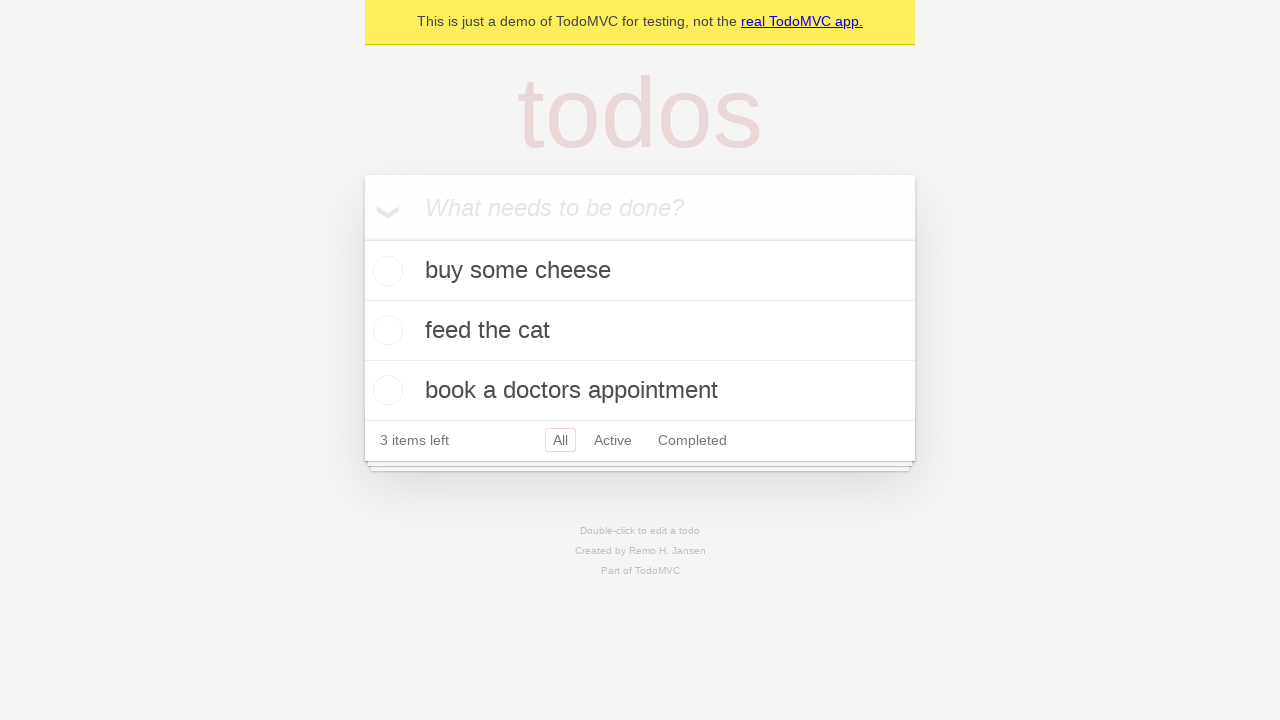

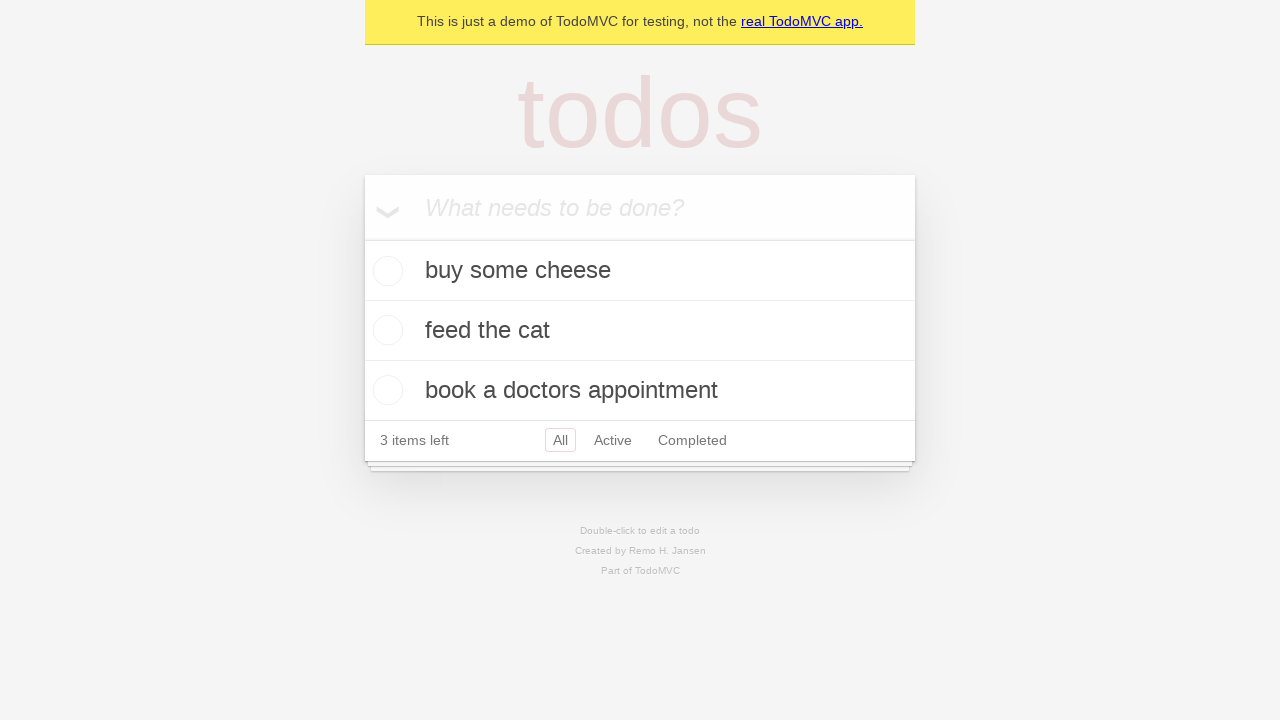